Tests nested iframe interaction by filling a text field in frame 3 and checking a radio button in a child frame

Starting URL: https://ui.vision/demo/webtest/frames/

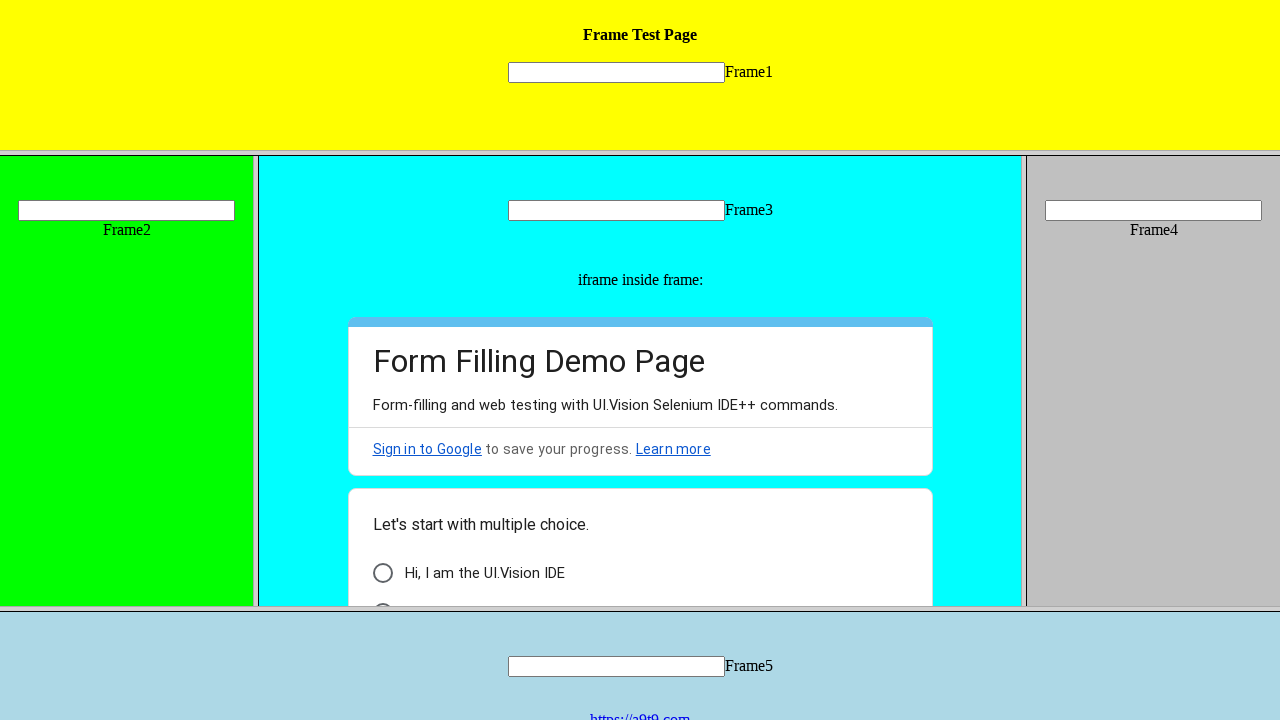

Navigated to frames demo page
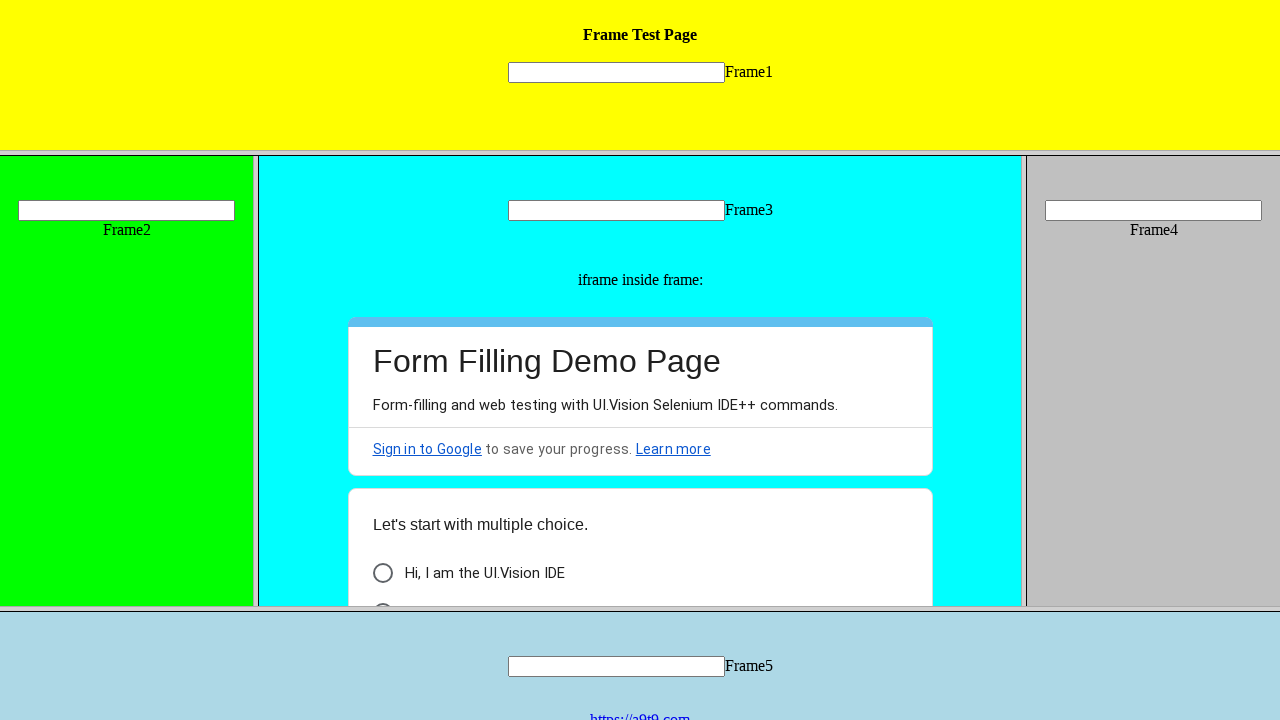

Located frame 3 by URL
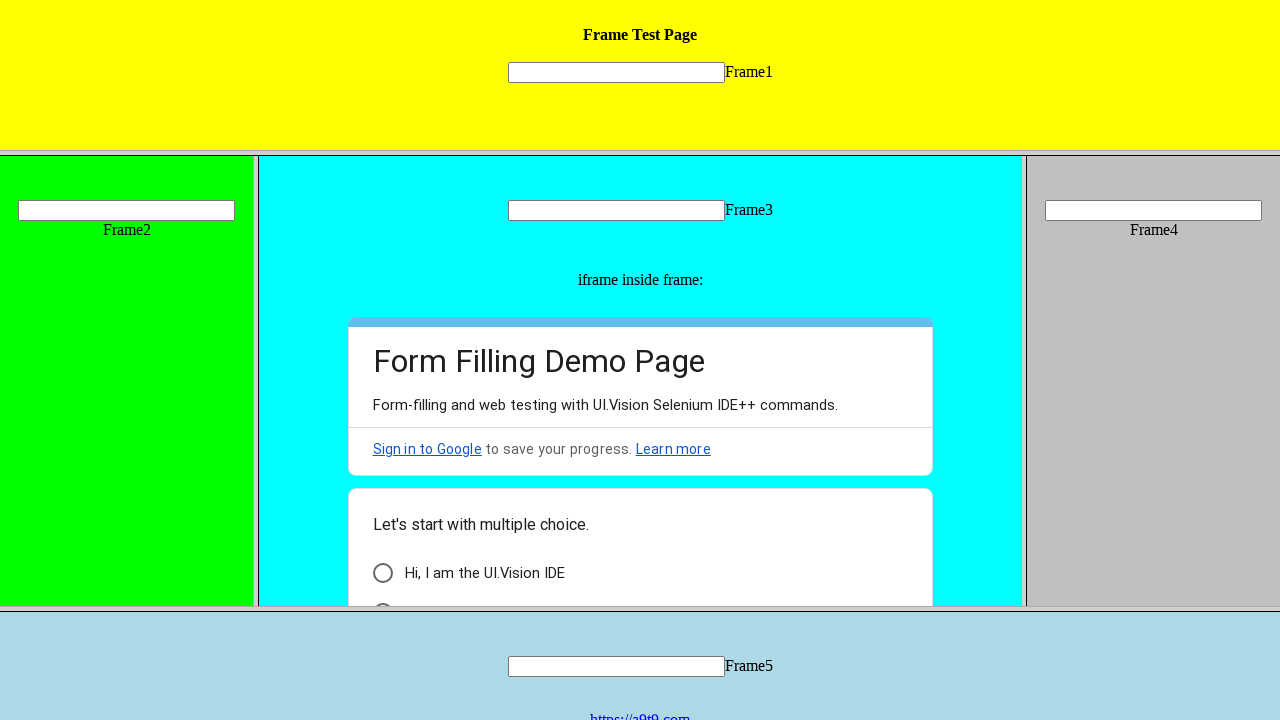

Filled text field in frame 3 with 'Welcome' on [name='mytext3']
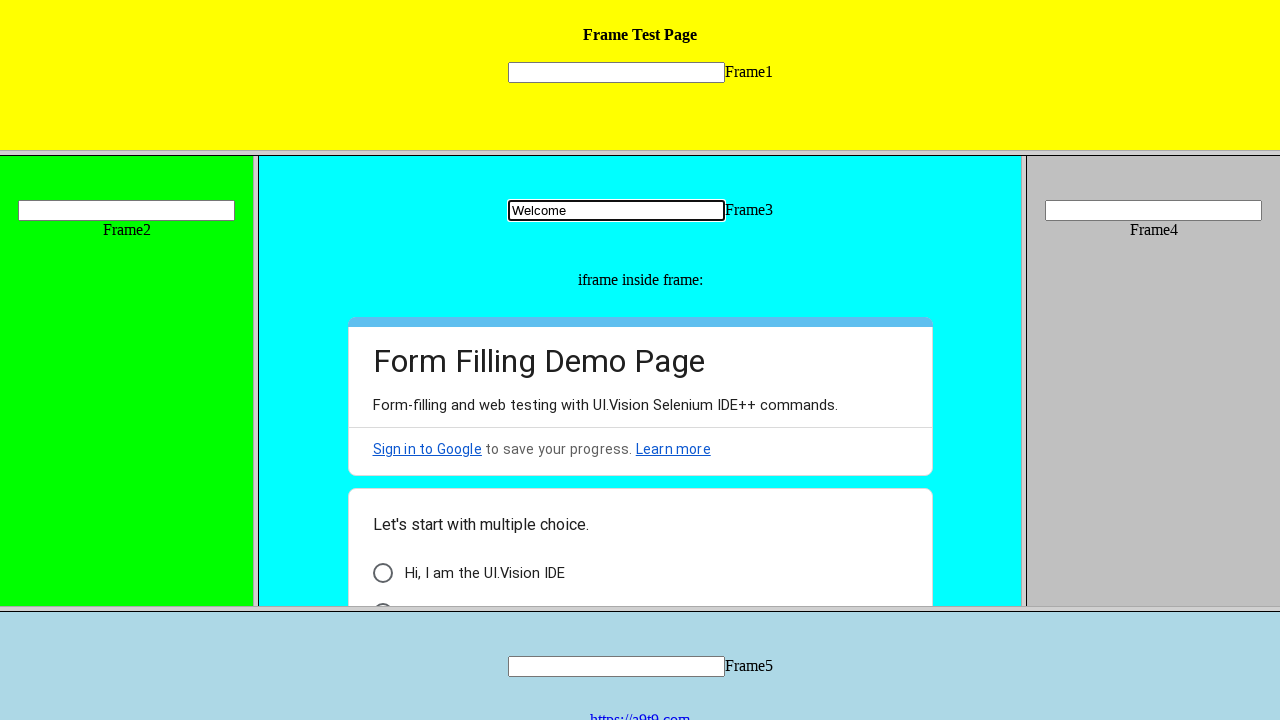

Retrieved child frames from frame 3
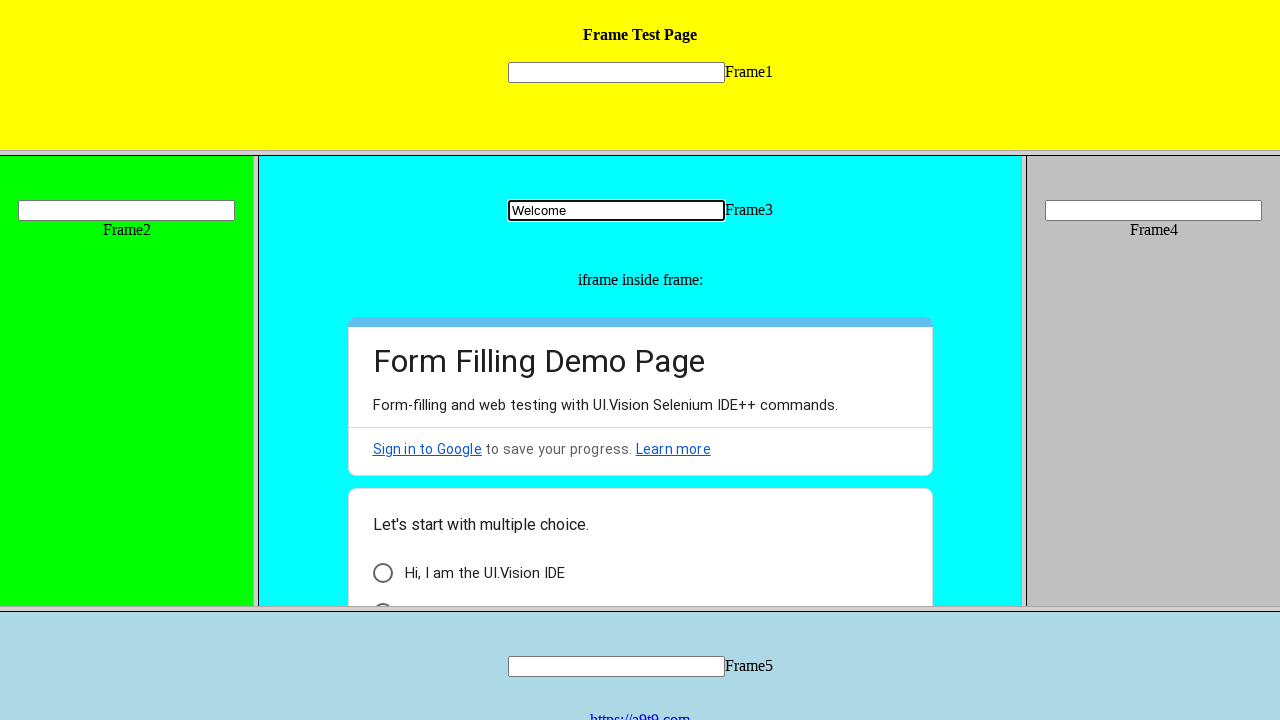

Located 'I am a human' radio button in child frame
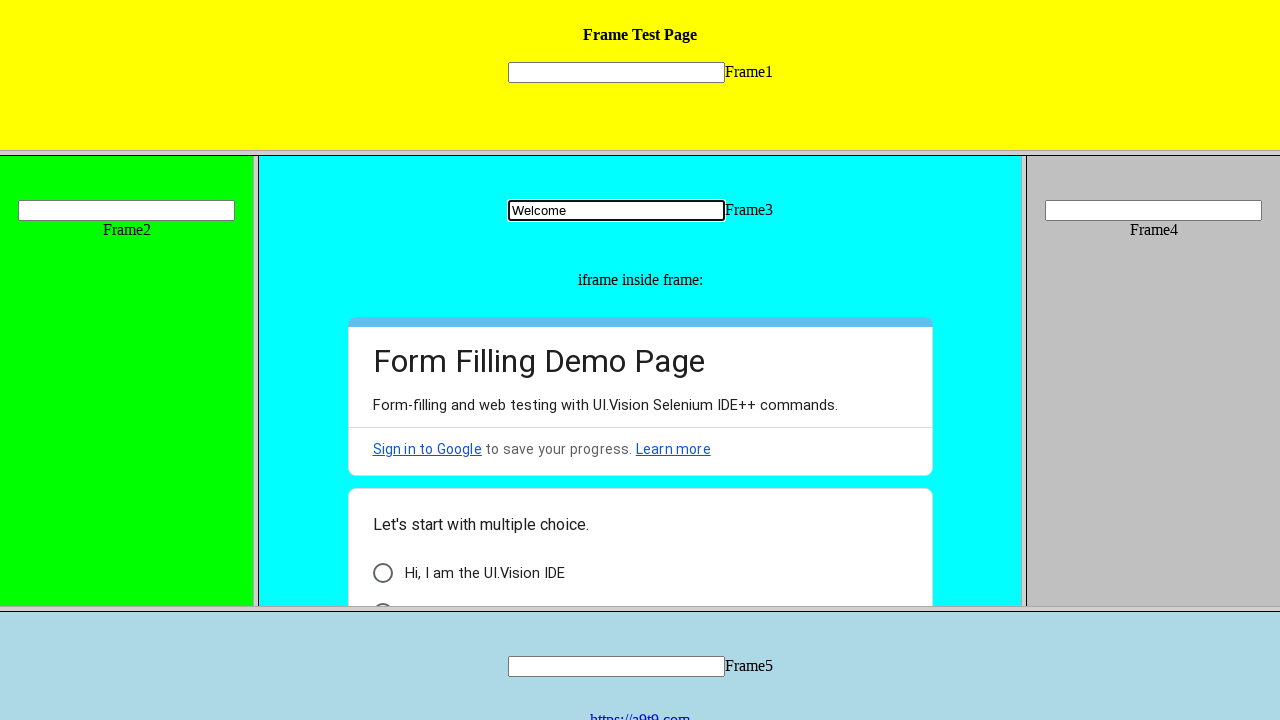

Checked the 'I am a human' radio button at (382, 596) on internal:label="I am a human"i
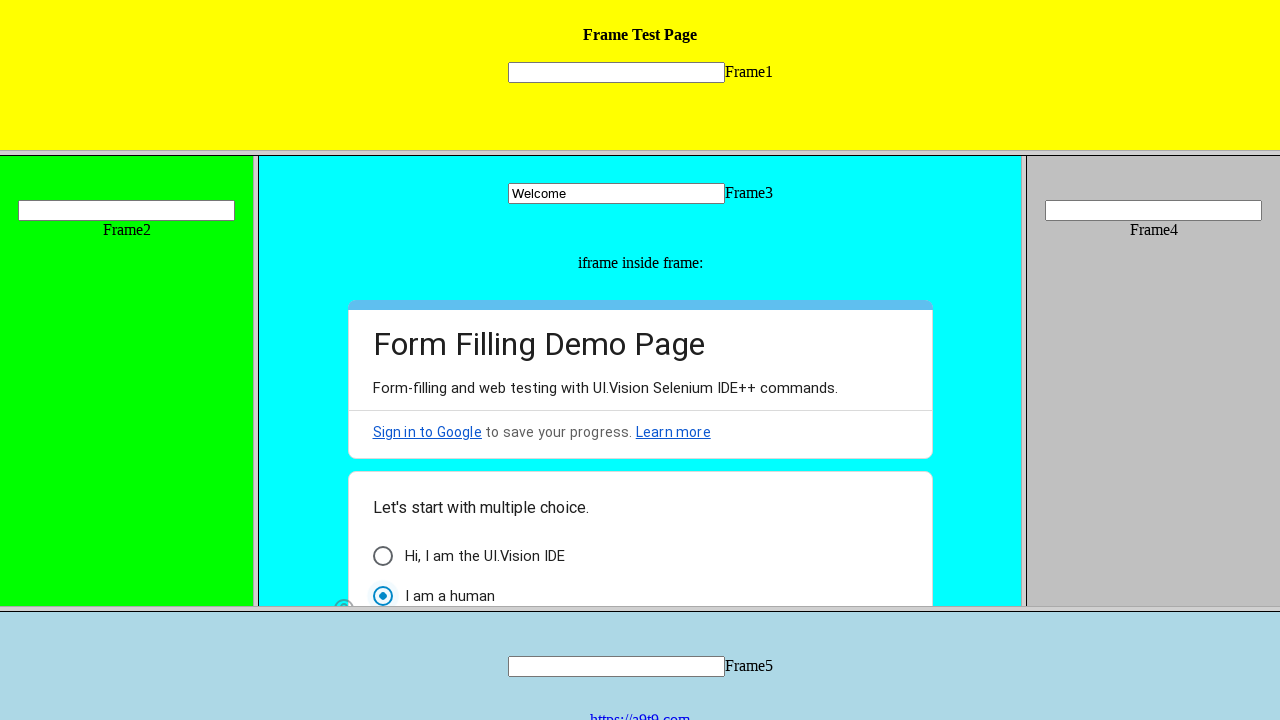

Waited 2 seconds for actions to complete
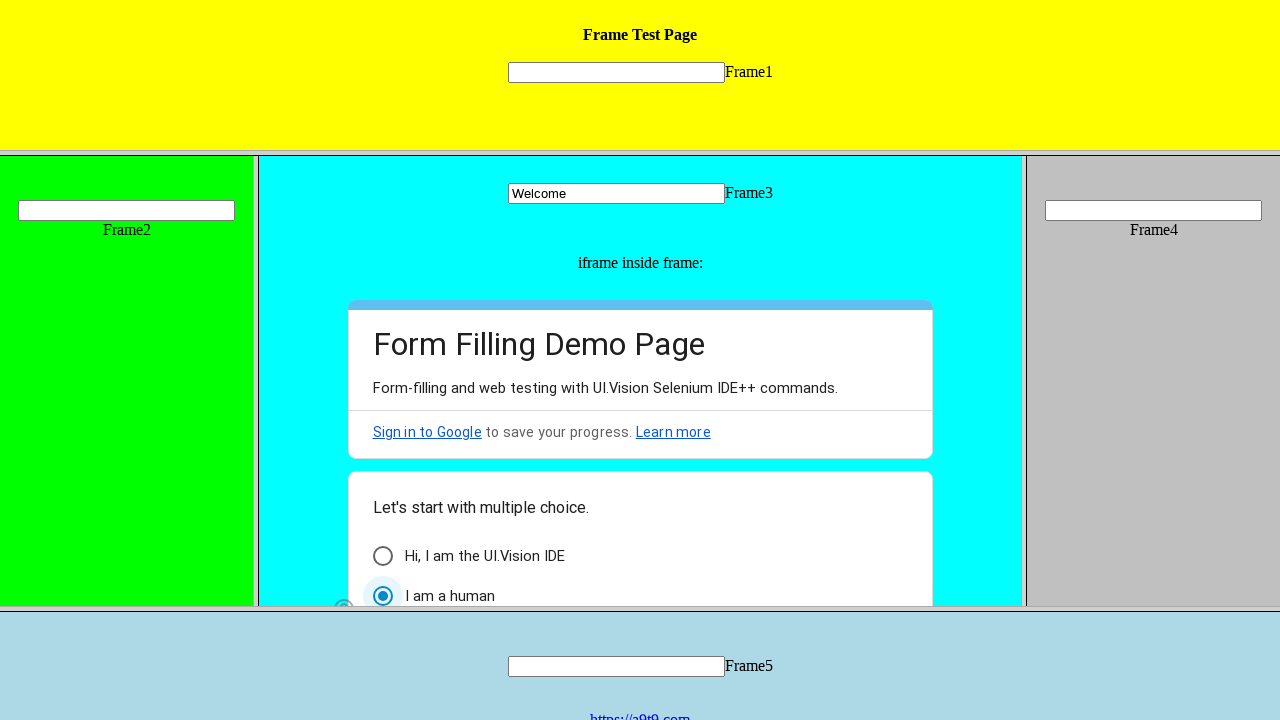

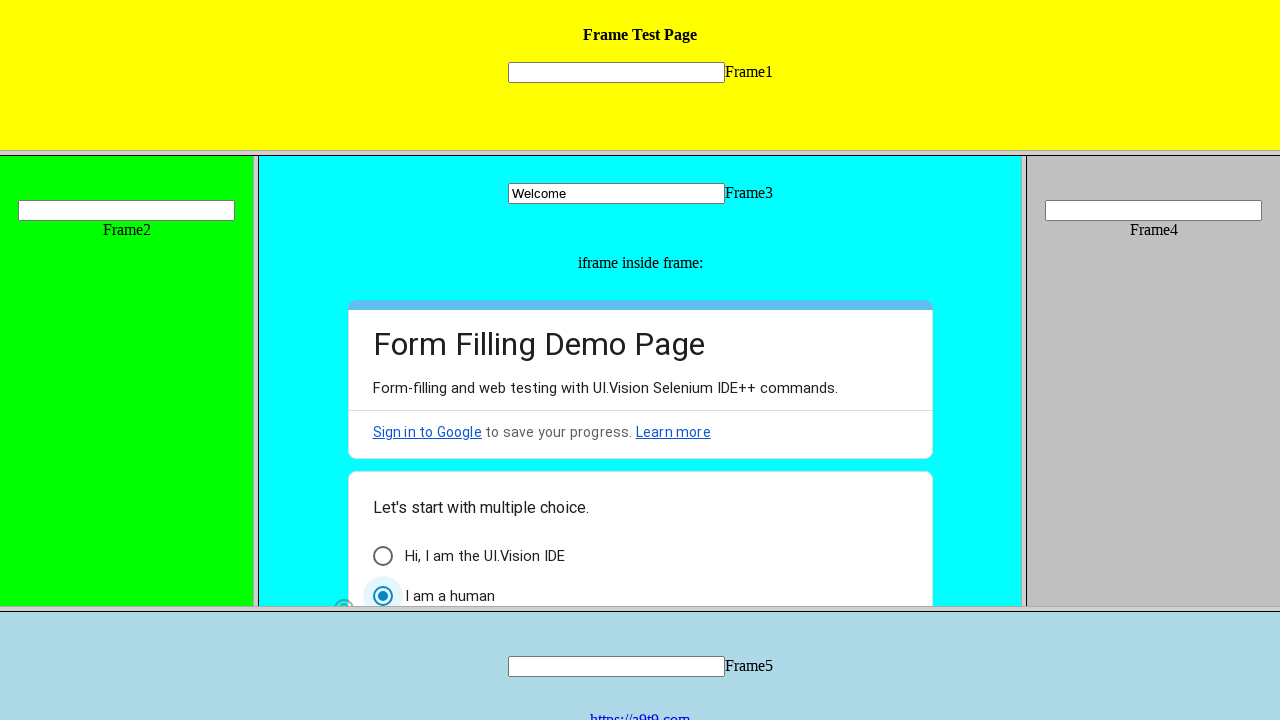